Fills invalid credentials and verifies error message

Starting URL: https://the-internet.herokuapp.com/login

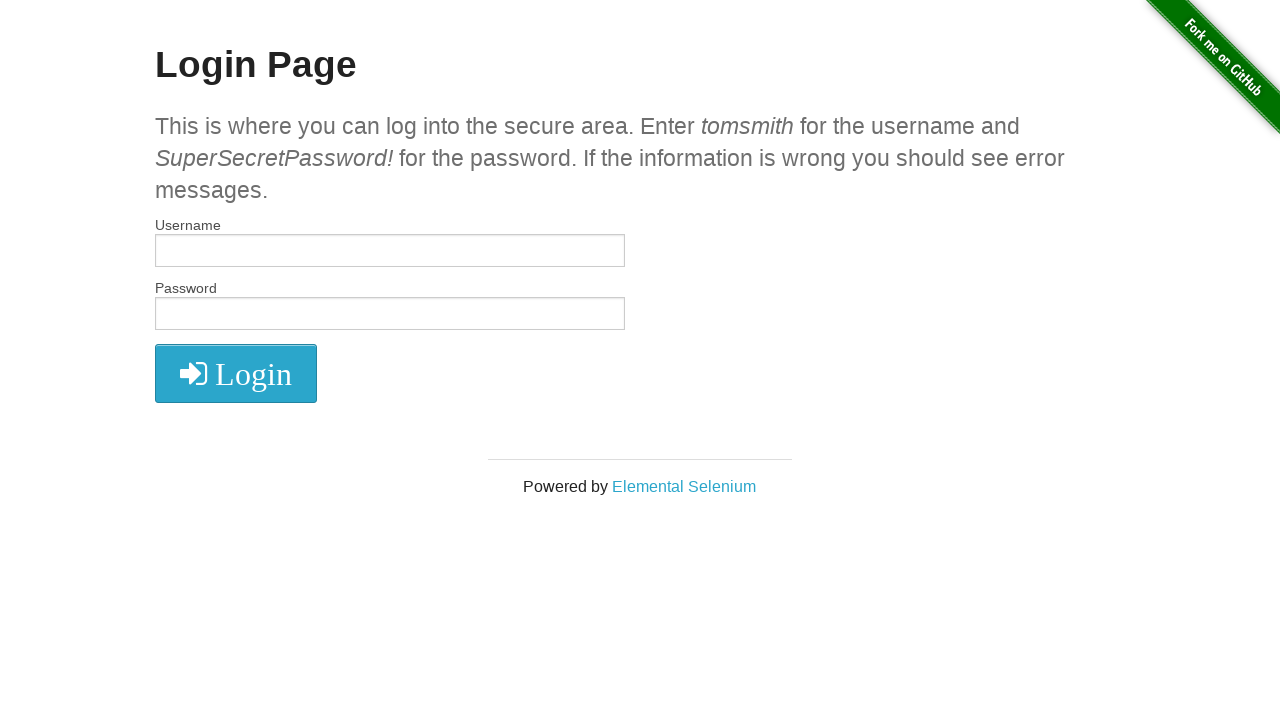

Filled username field with 'invaliduser123' on #username
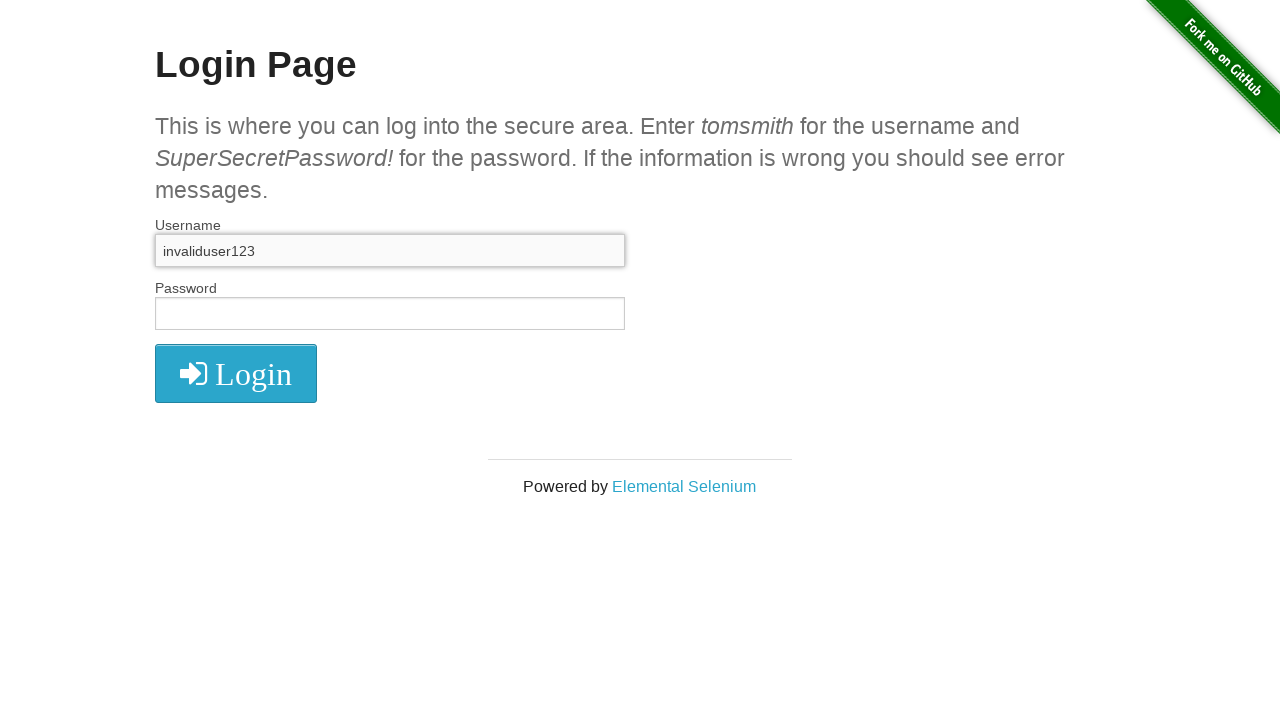

Filled password field with 'wrongpass456' on #password
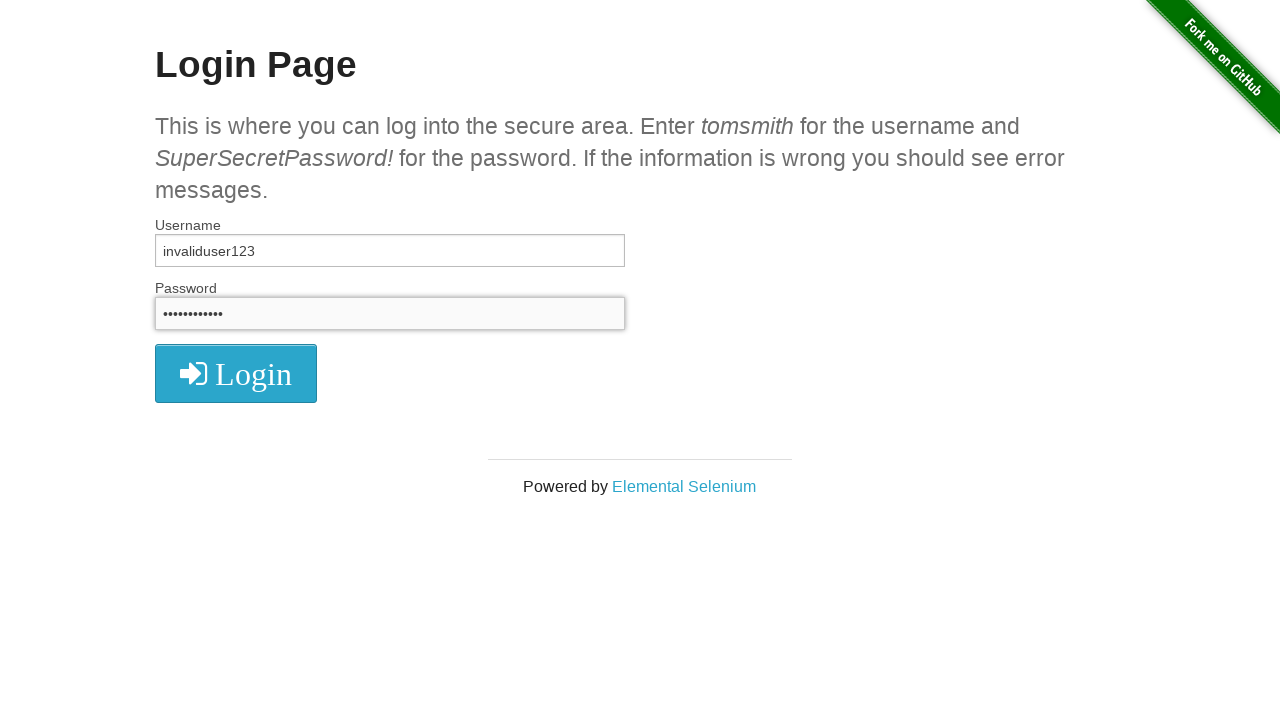

Clicked login button at (236, 374) on xpath=//*[@id="login"]/button/i
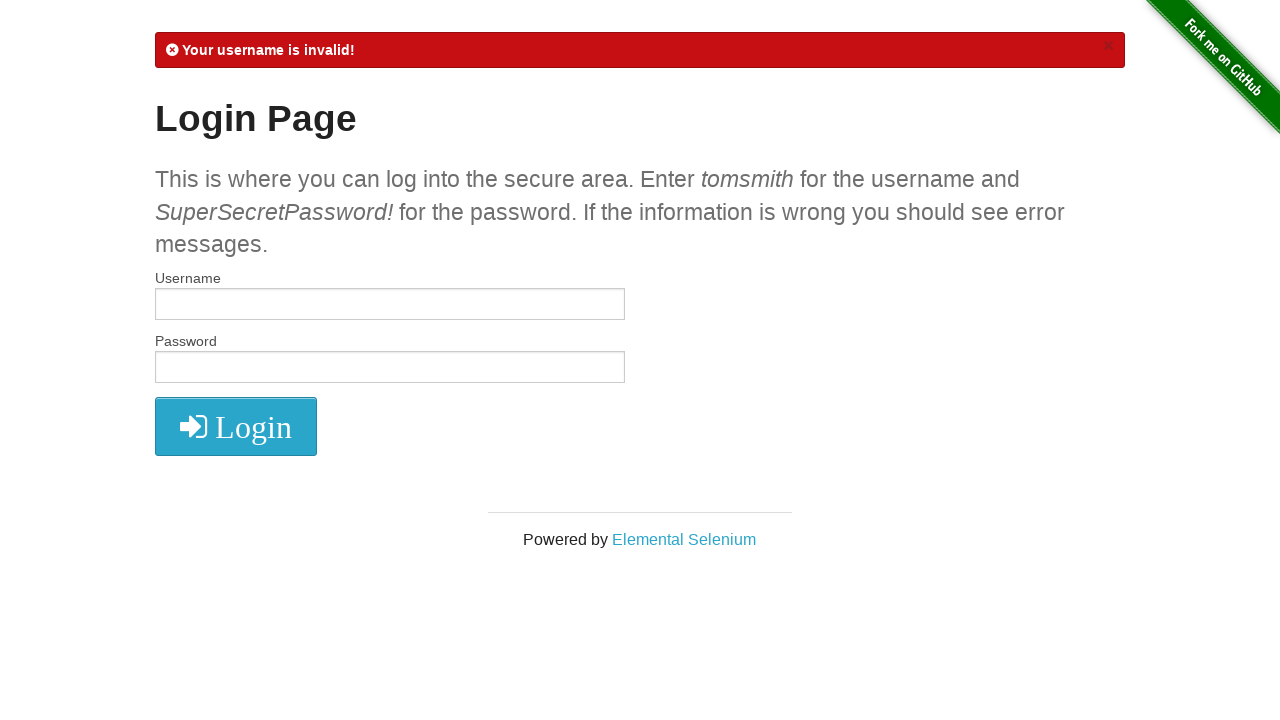

Retrieved error message text from flash element
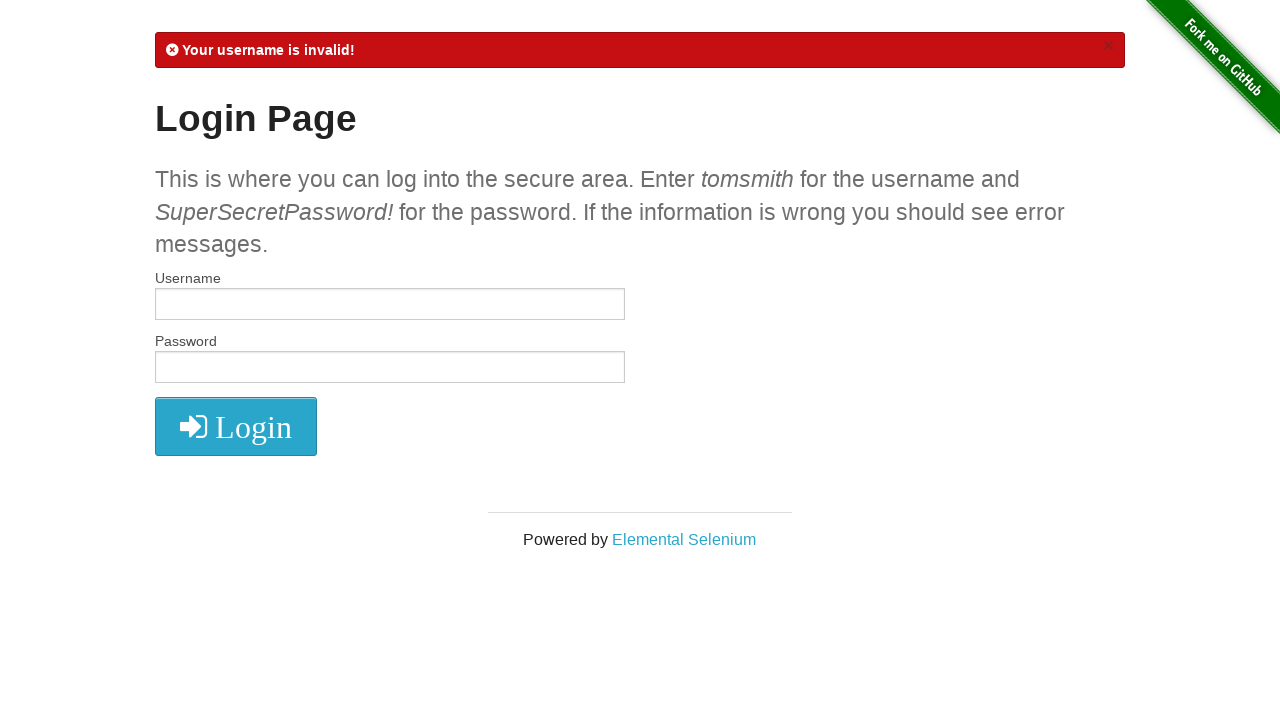

Verified error message contains 'Your username is invalid!'
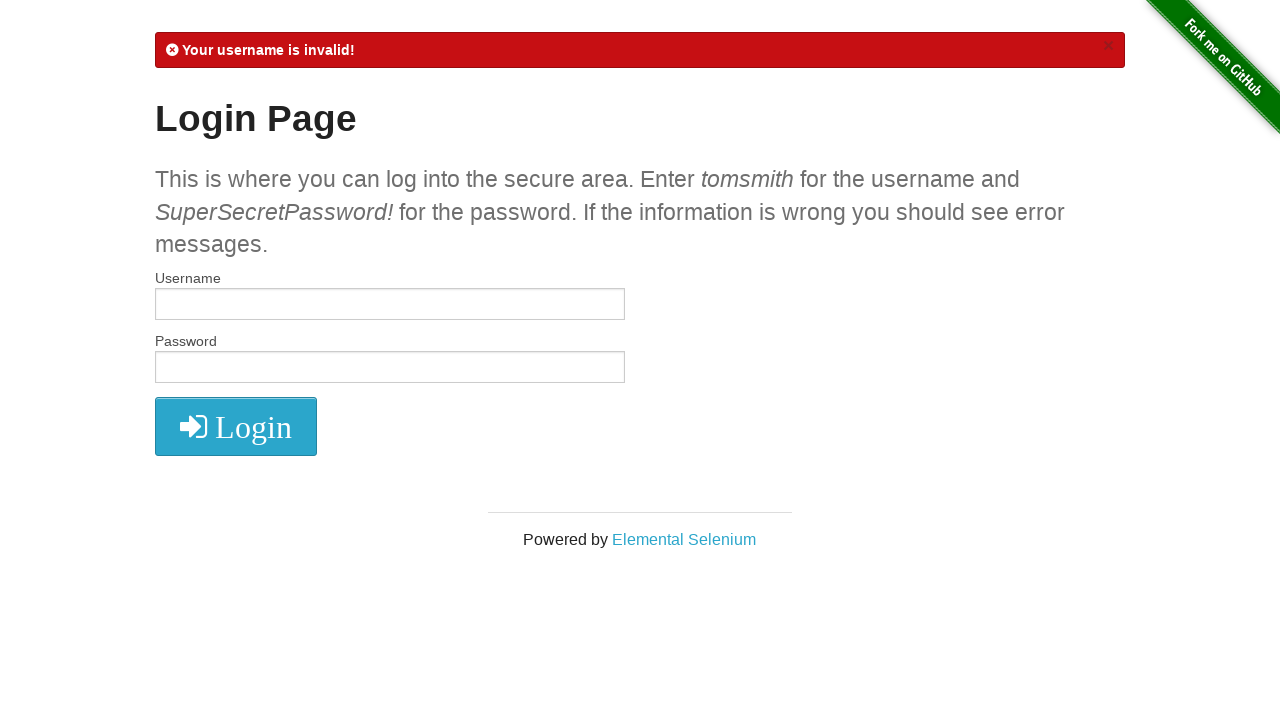

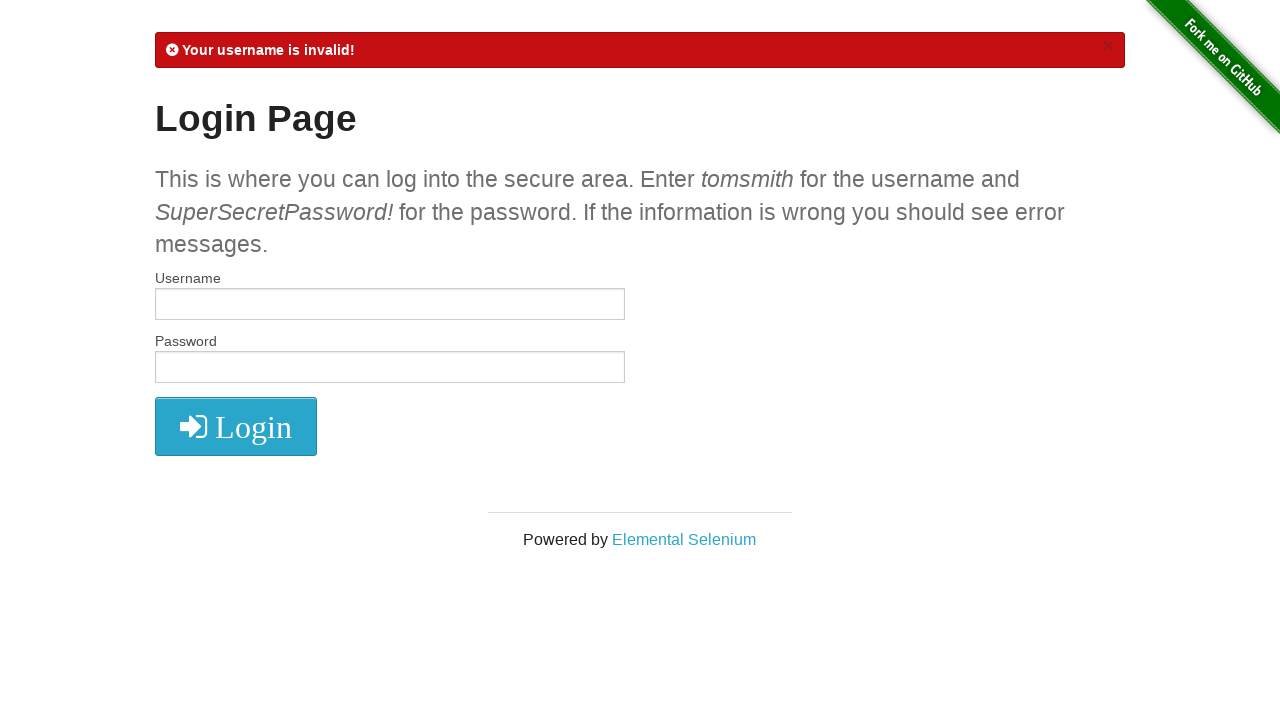